Tests accordion navigation by clicking on a heading and then clicking on an interview question link

Starting URL: http://greenstech.in/selenium-course-content.html

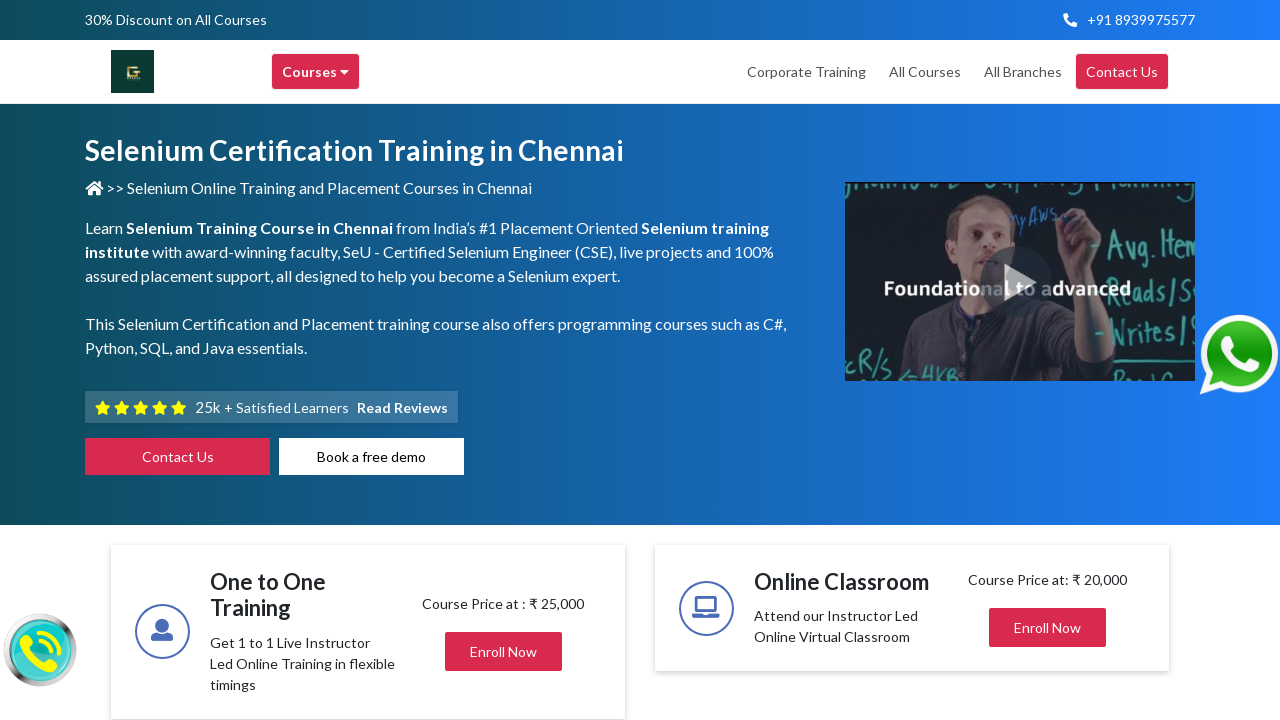

Clicked accordion heading to expand section at (1048, 361) on div#heading20
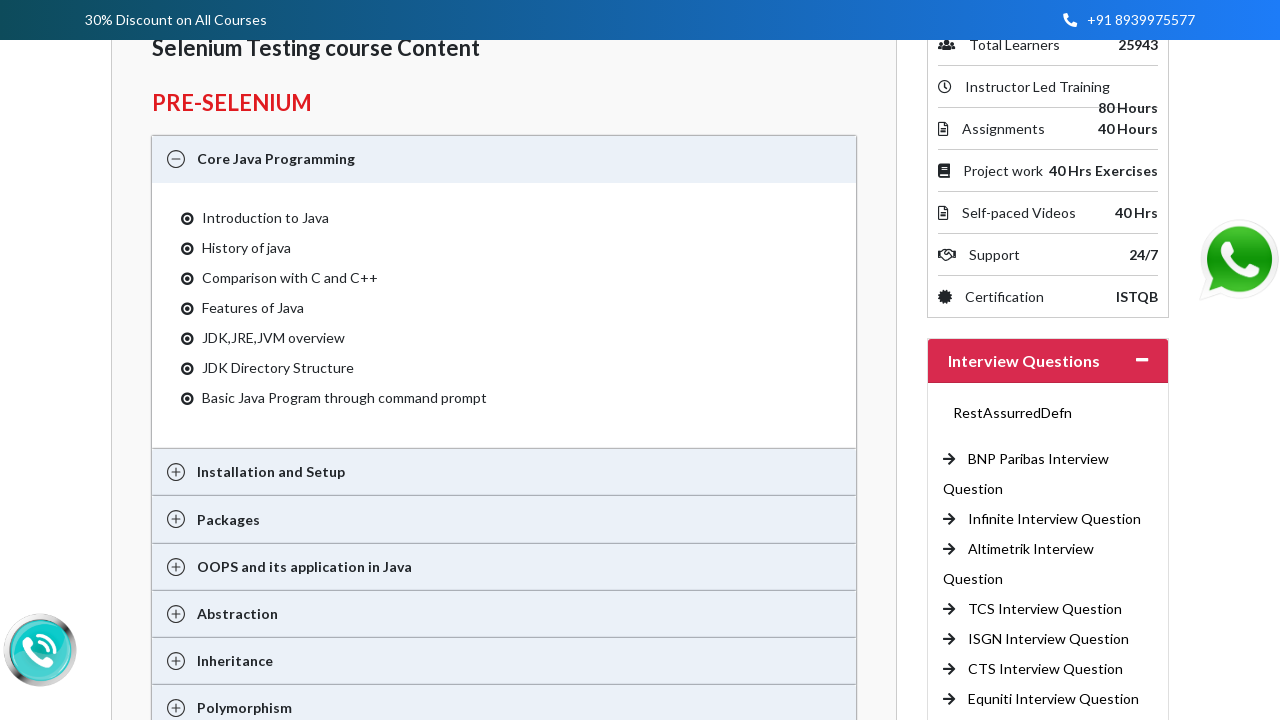

Waited for accordion content to expand
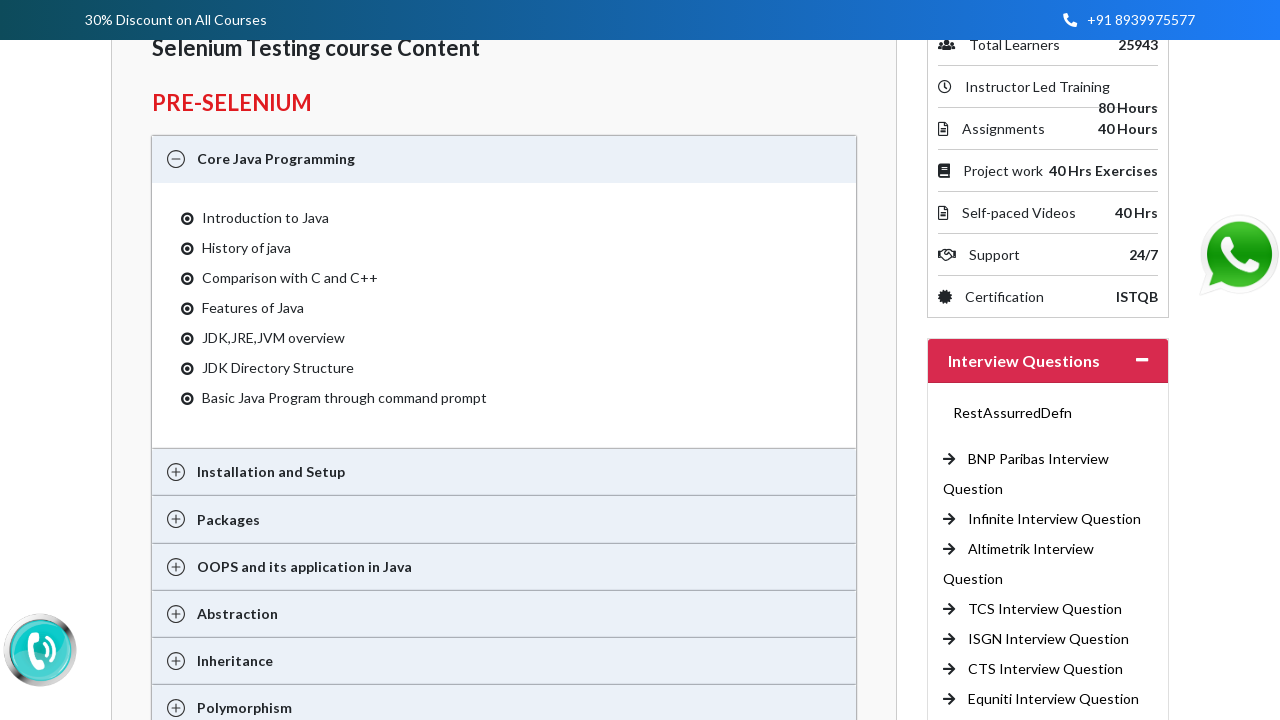

Clicked on CTS Interview Question link at (1046, 669) on a:text('CTS Interview Question ')
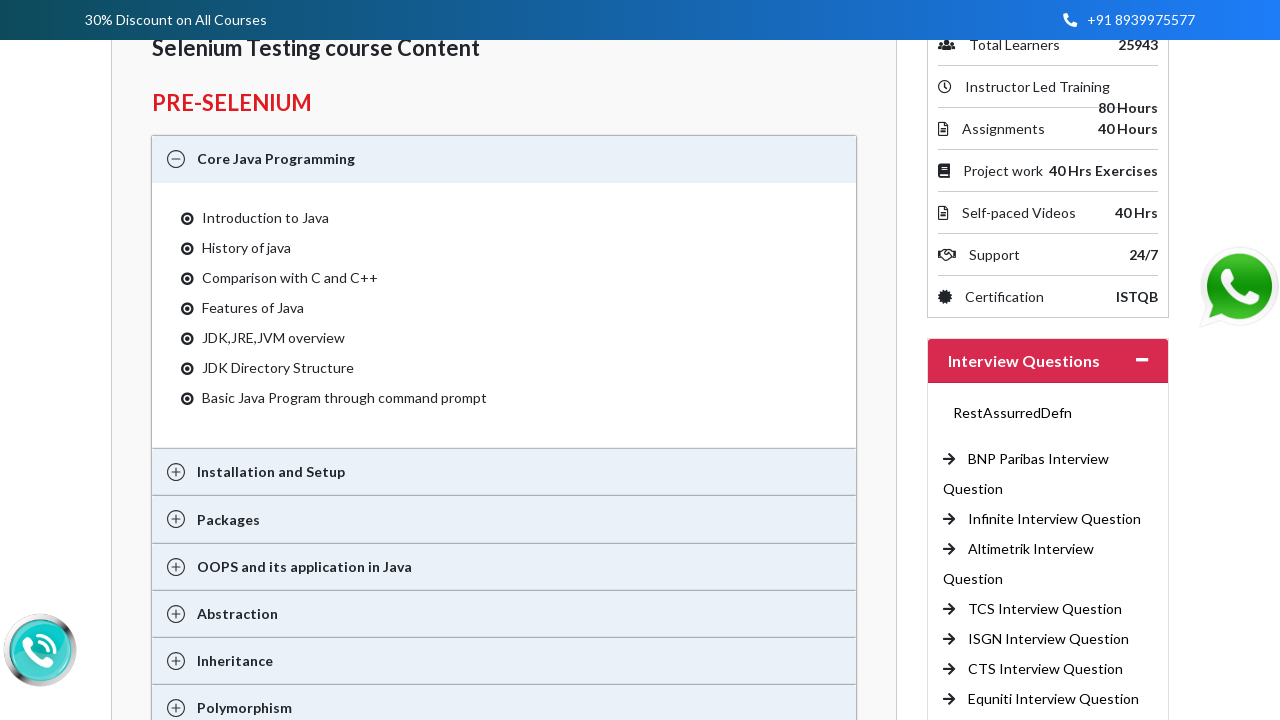

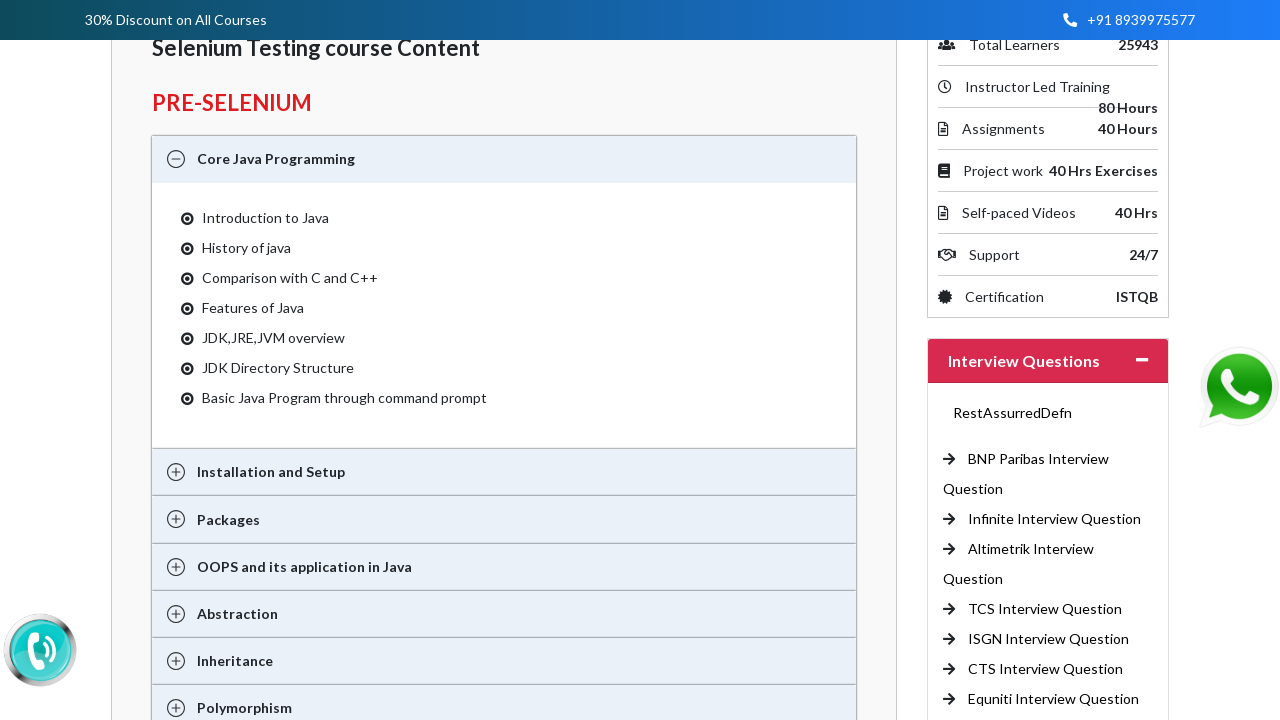